Tests navigation between pages on 99-bottles-of-beer.net and verifies the welcome header text

Starting URL: http://www.99-bottles-of-beer.net/

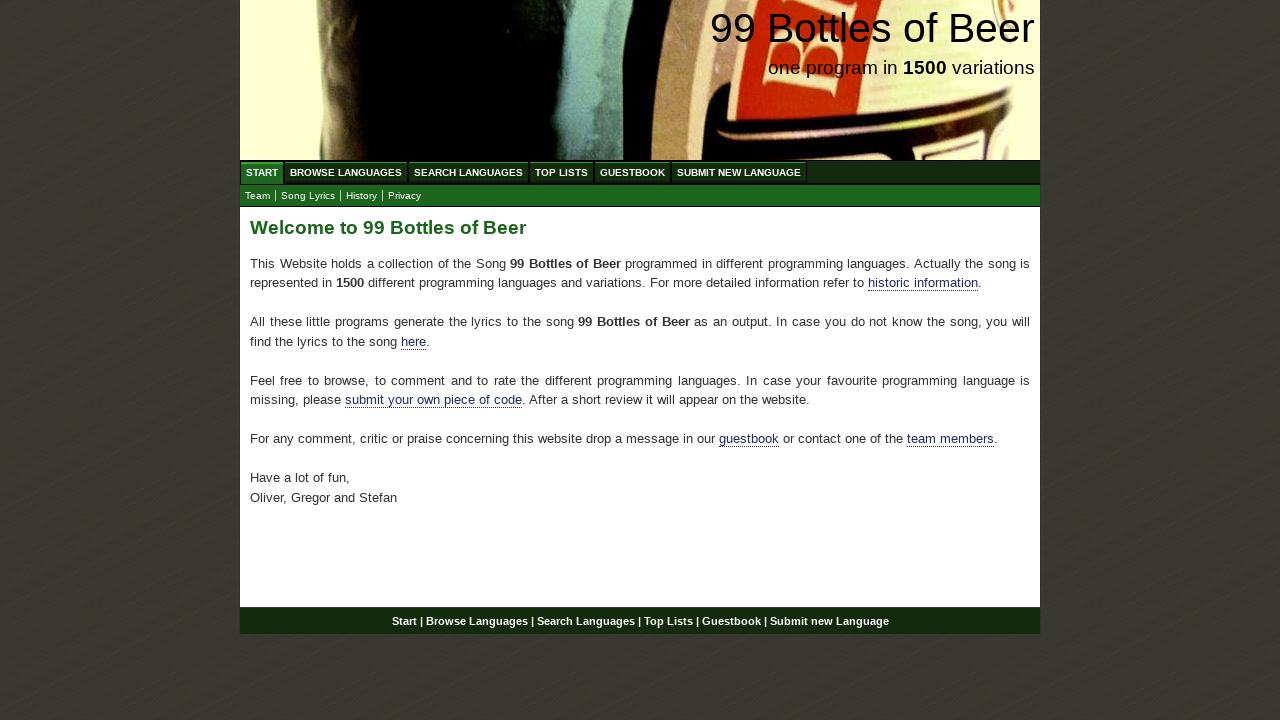

Clicked on Browse Languages link at (346, 172) on #menu li a[href='/abc.html']
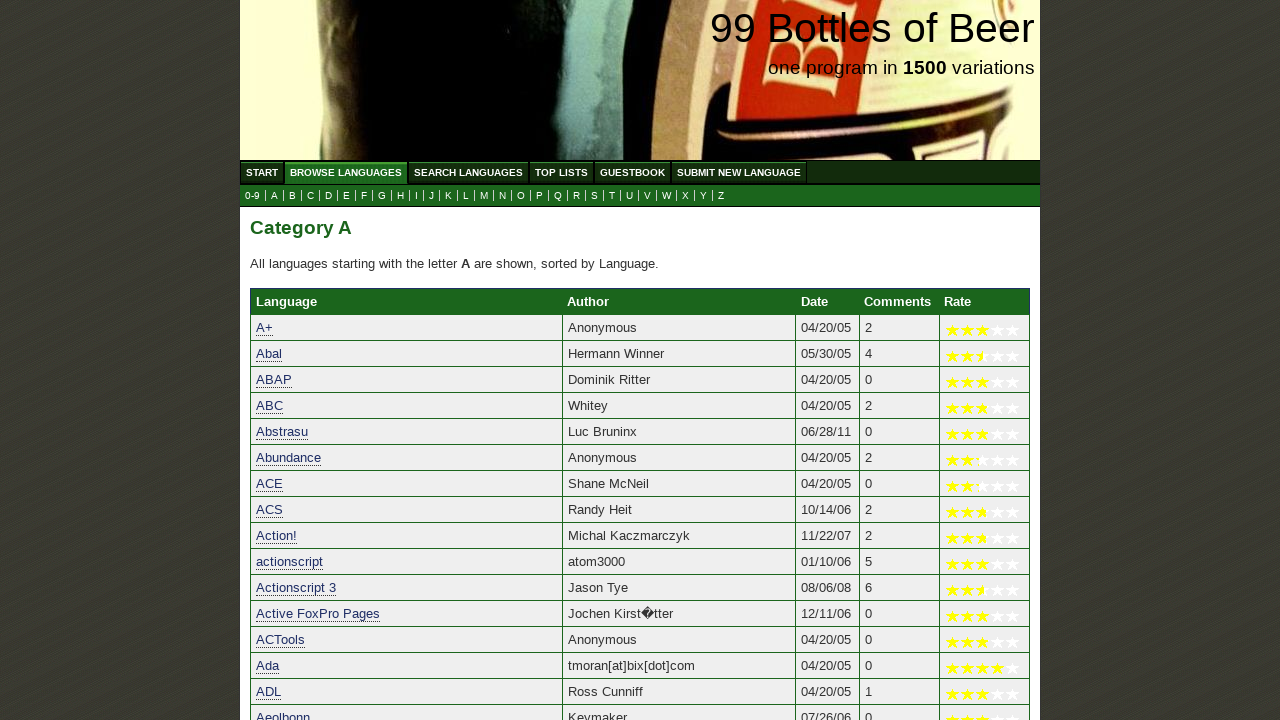

Clicked on Start/Home link to return to homepage at (262, 172) on #menu li a[href='/']
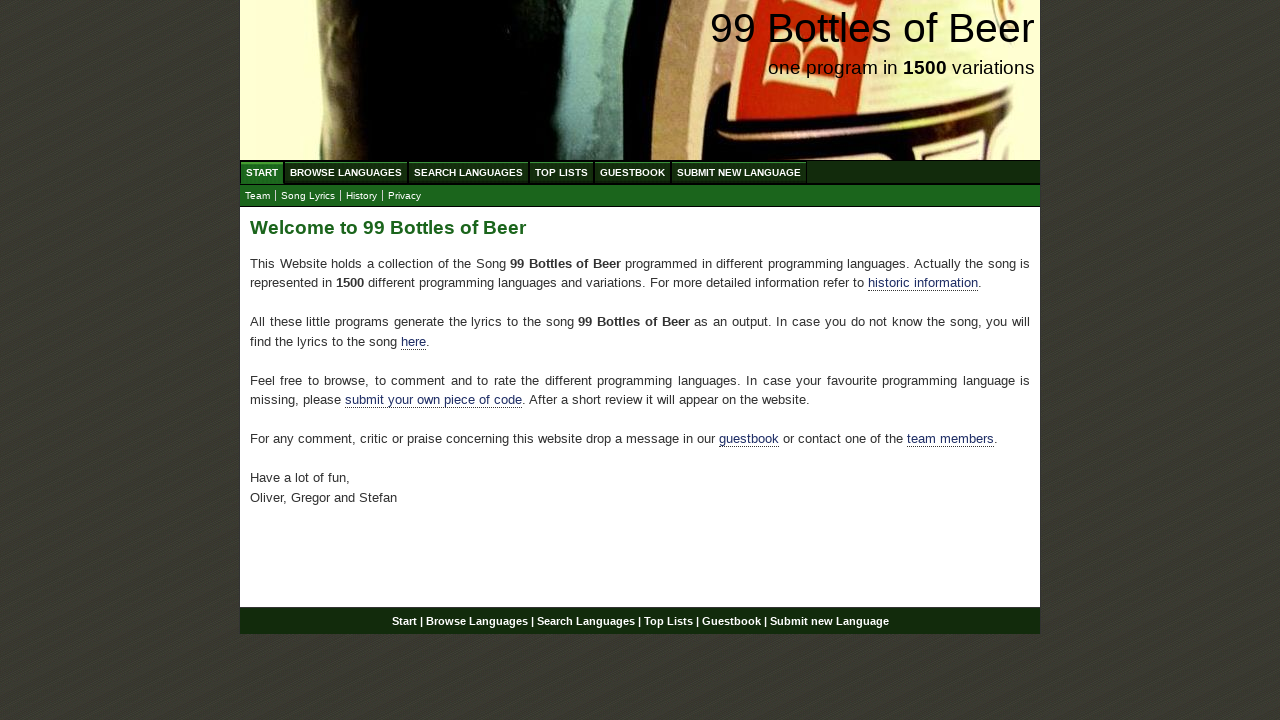

Verified welcome header 'Welcome to 99 Bottles of Beer' is displayed
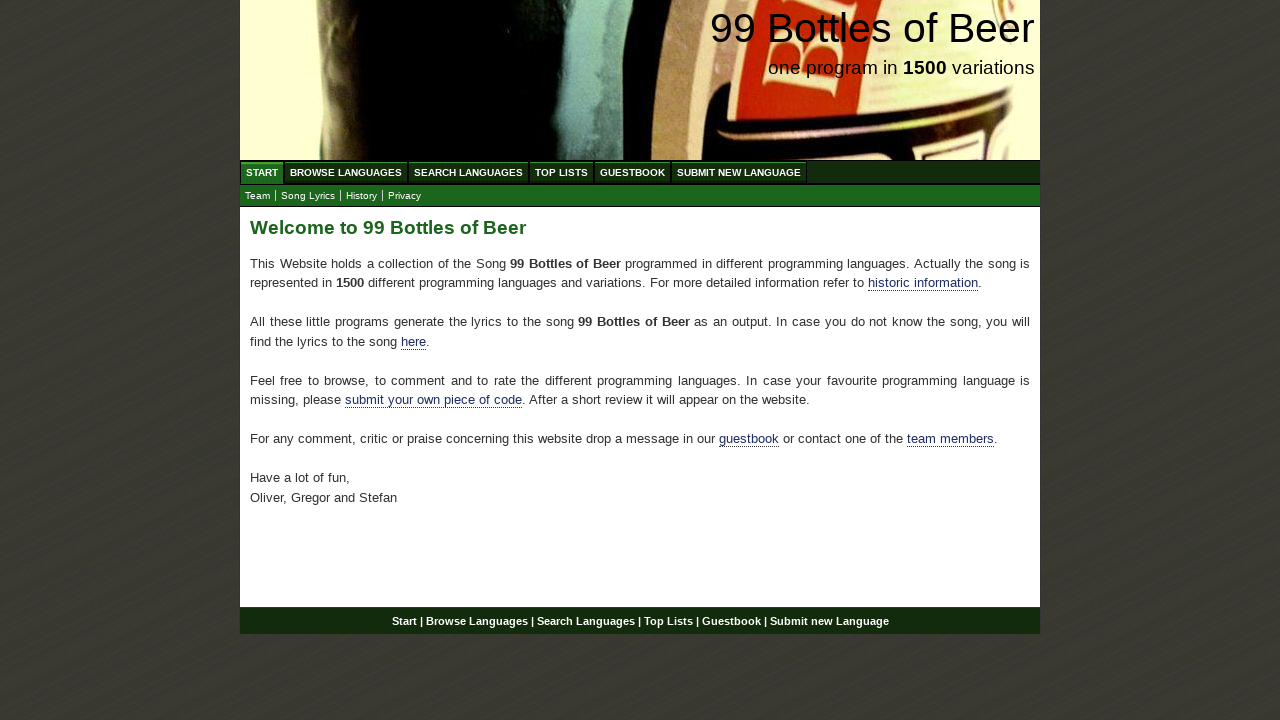

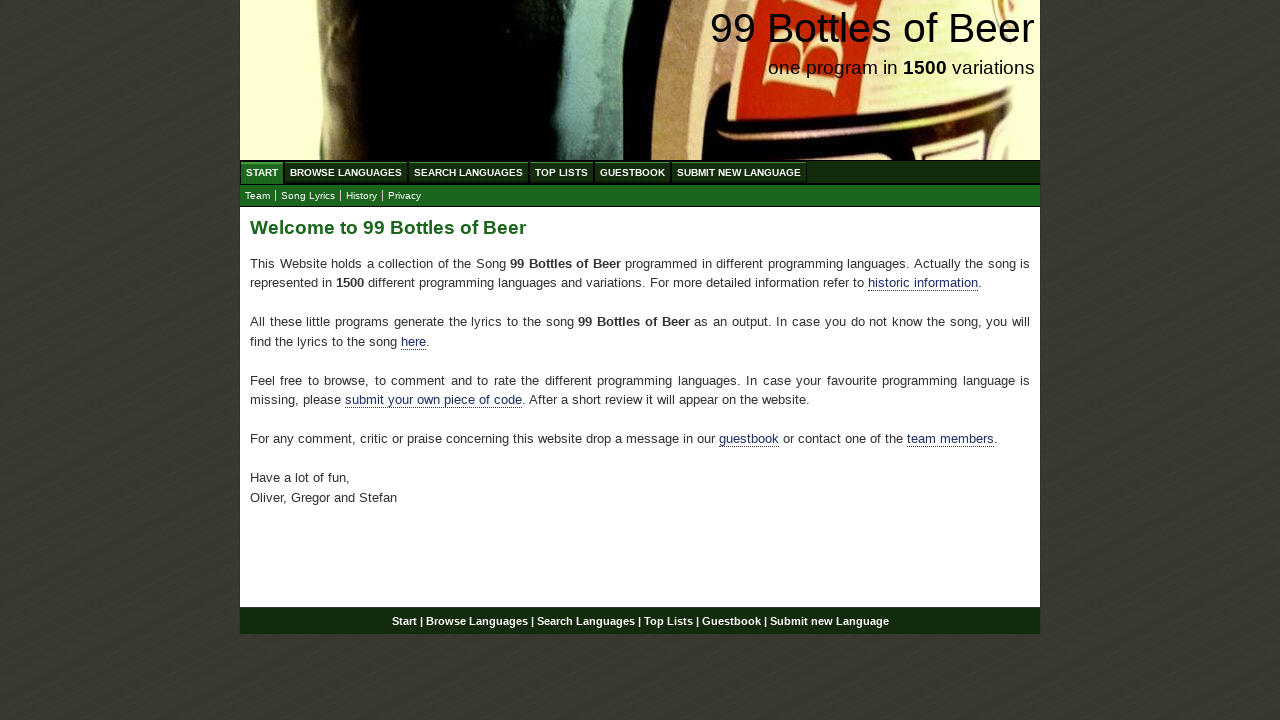